Tests number input field functionality by entering a value, clearing it, and entering a new value

Starting URL: http://the-internet.herokuapp.com/inputs

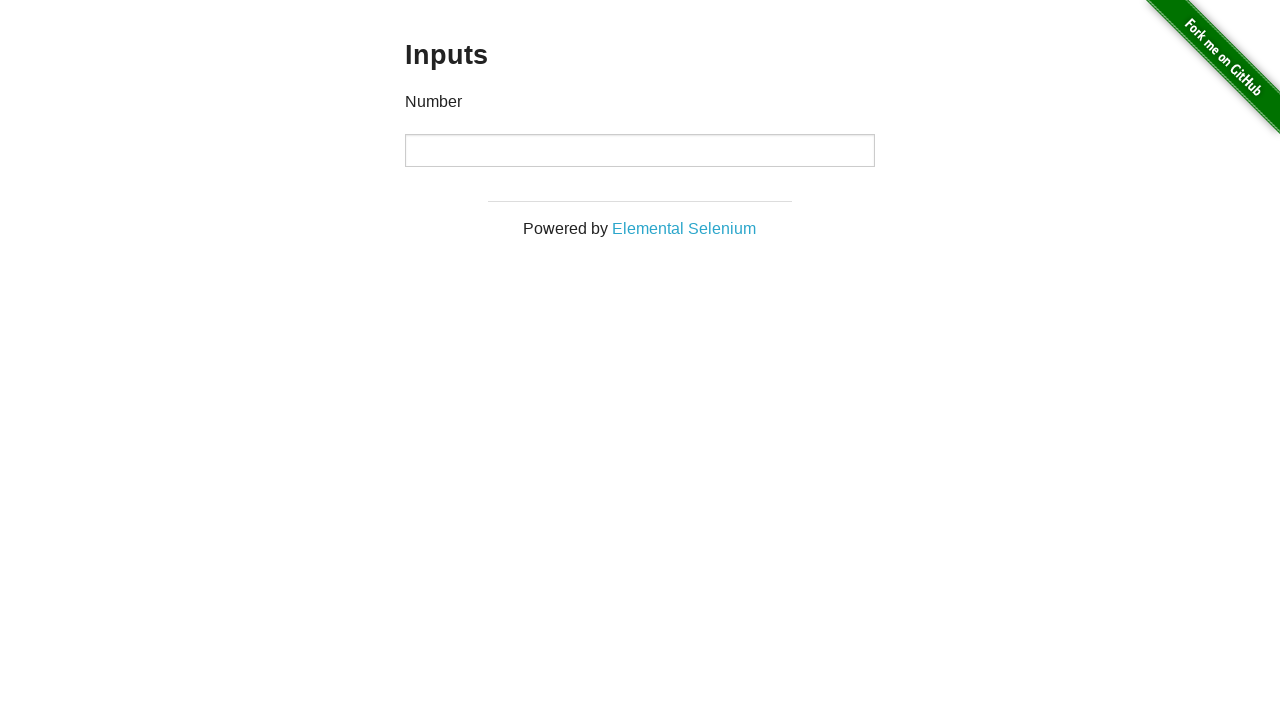

Entered first number value '1000' into the input field on [type="number"]
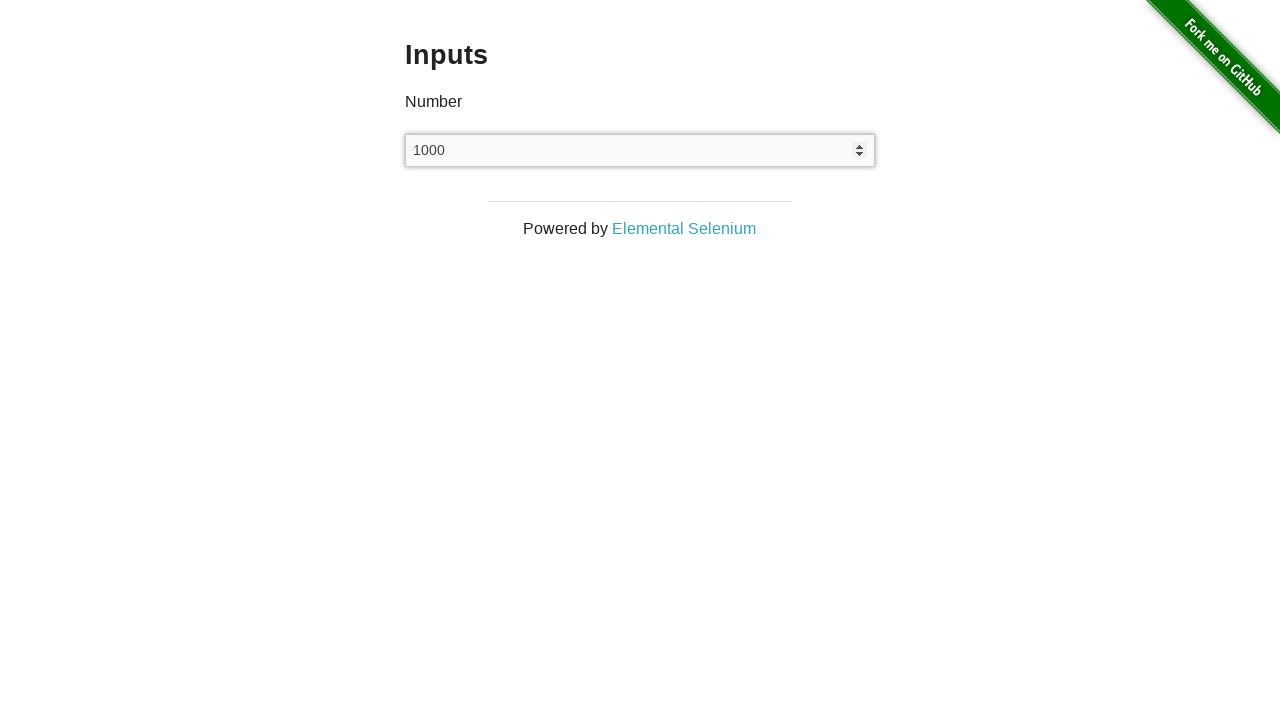

Cleared the number input field on [type="number"]
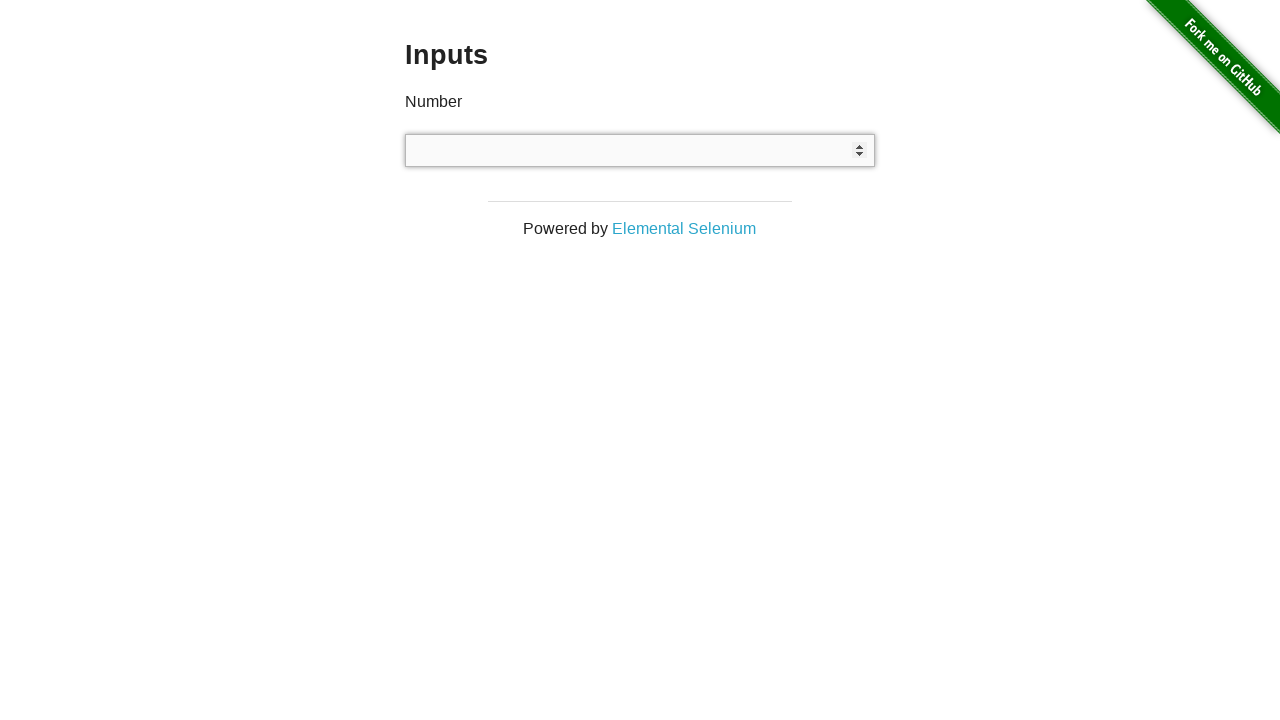

Entered second number value '999' into the input field on [type="number"]
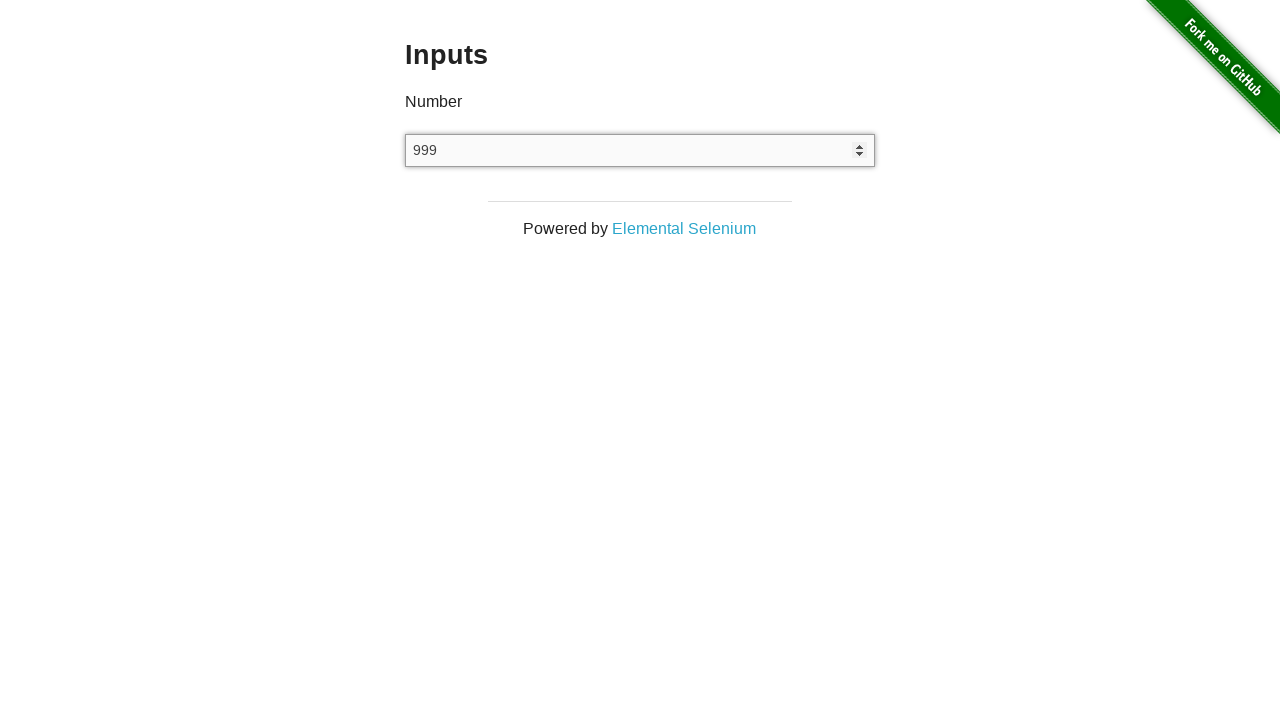

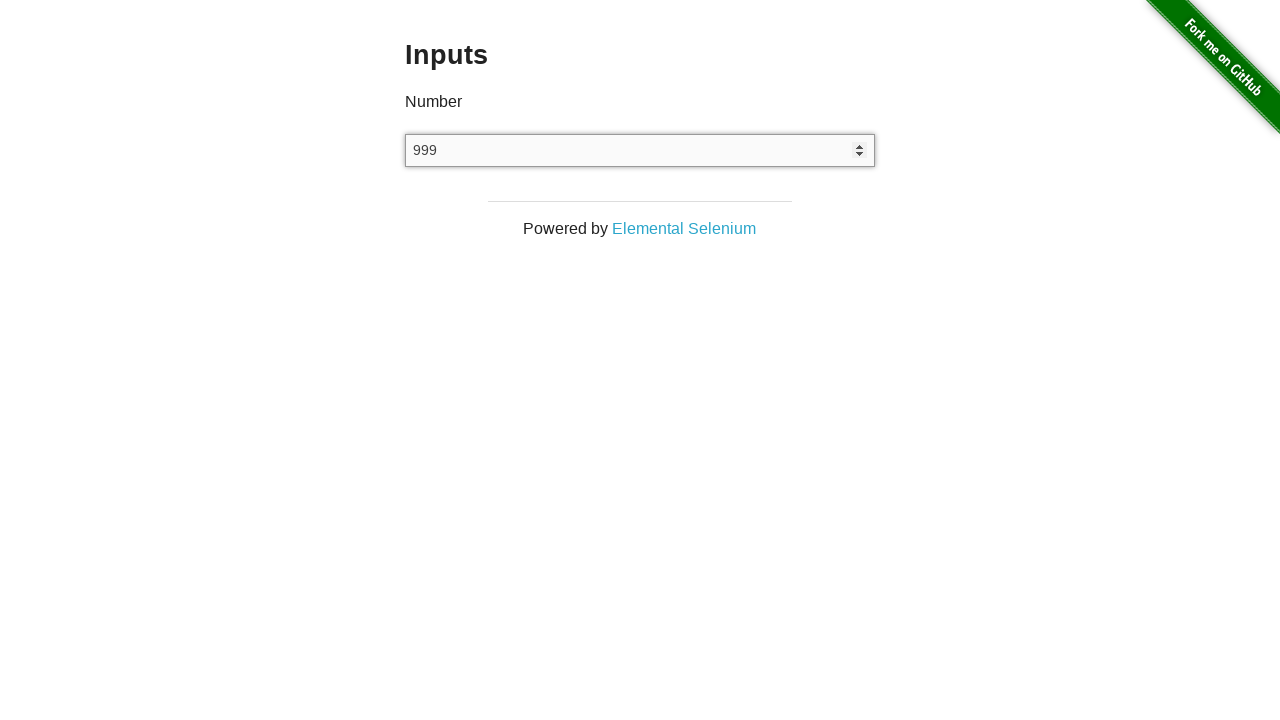